Navigates to the ask page and verifies 30 entries are displayed

Starting URL: https://news.ycombinator.com

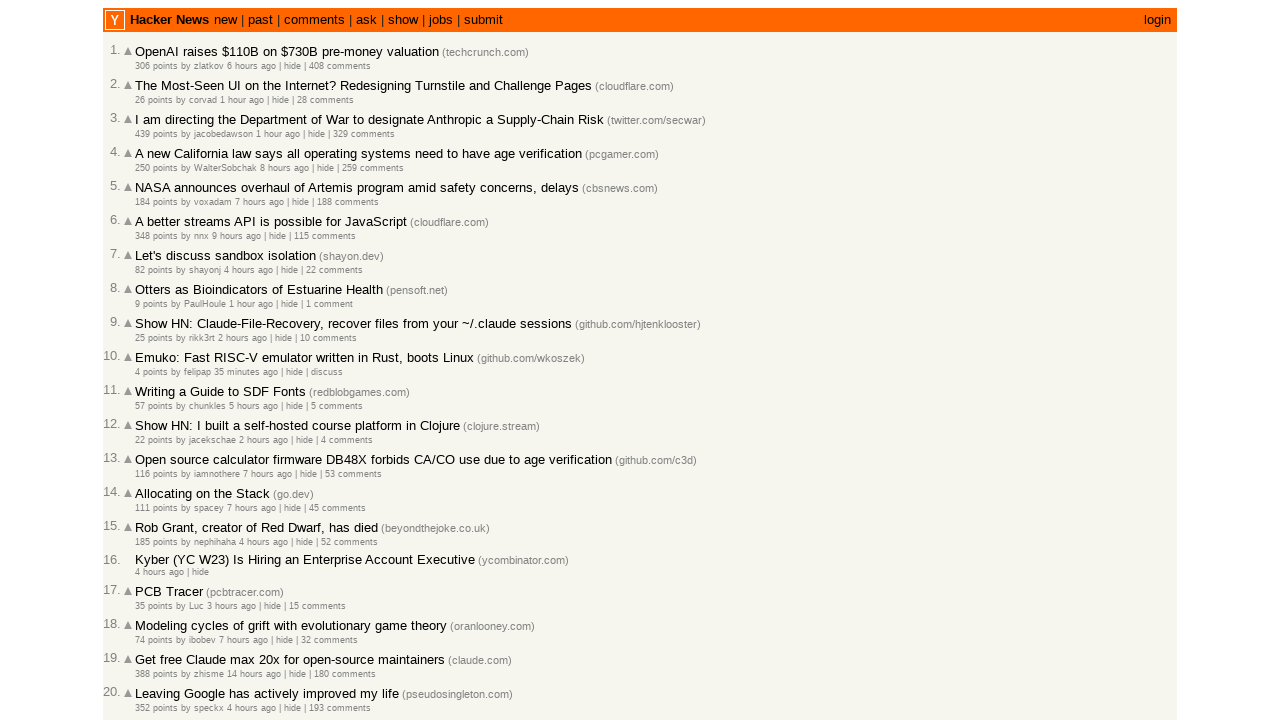

Clicked the ask link to navigate to ask page at (366, 20) on a:has-text('ask')
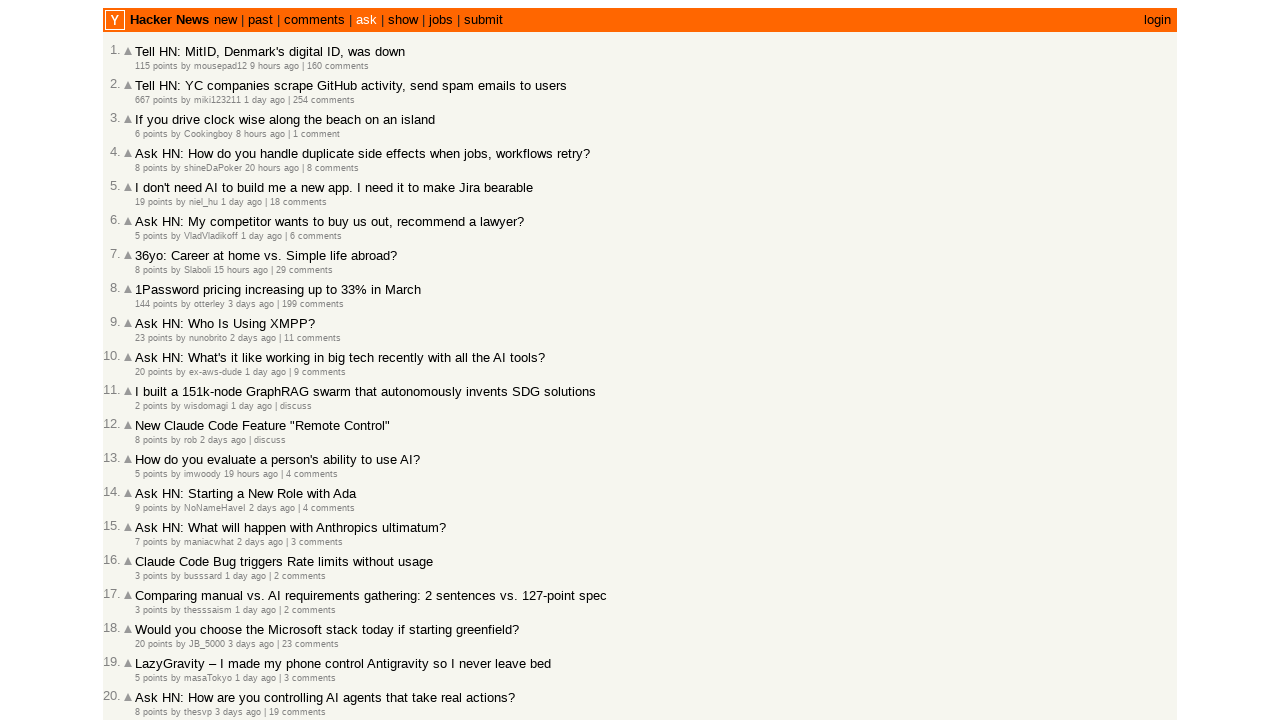

Waited for titleline elements to load on ask page
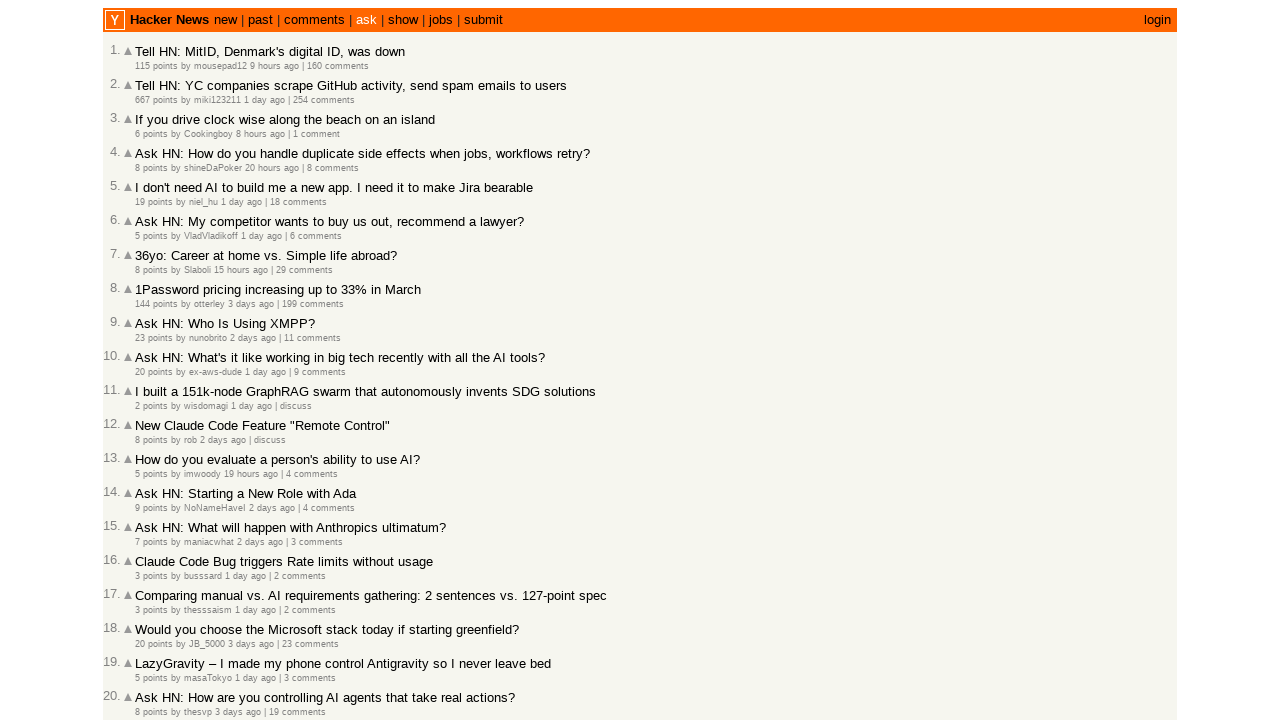

Counted titleline entries: 30 found
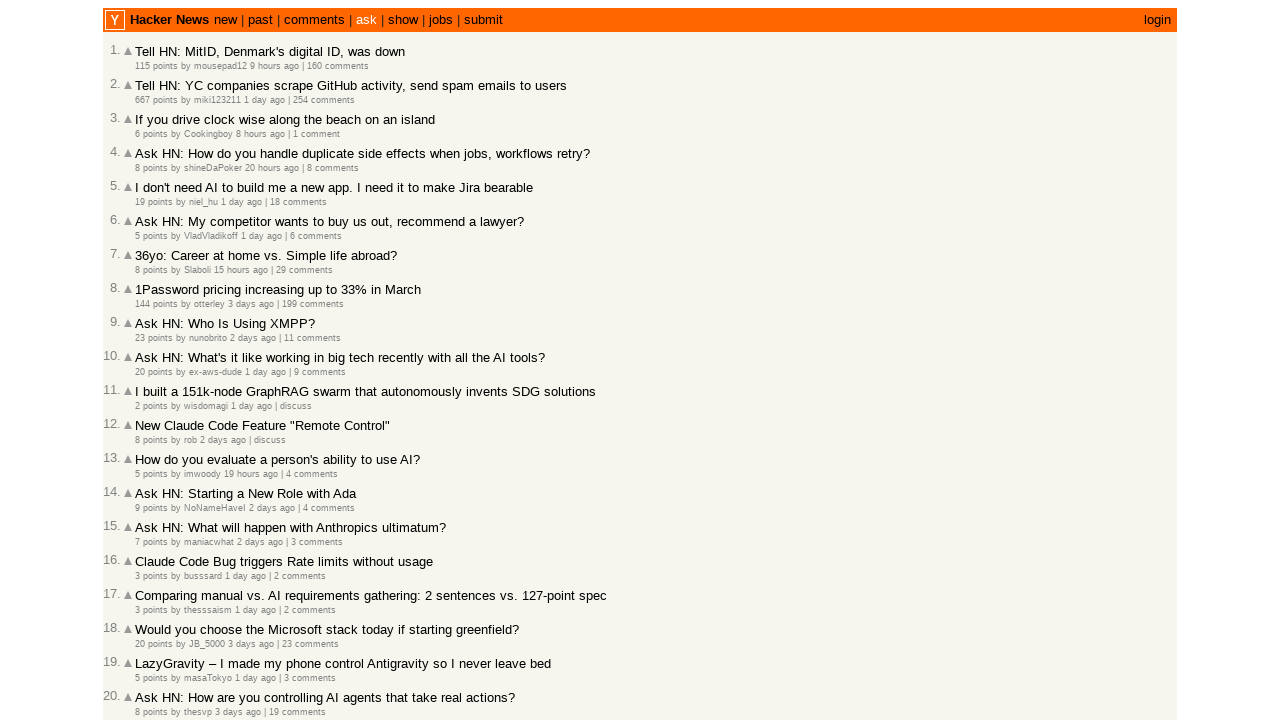

Verified that exactly 30 entries are displayed on ask page
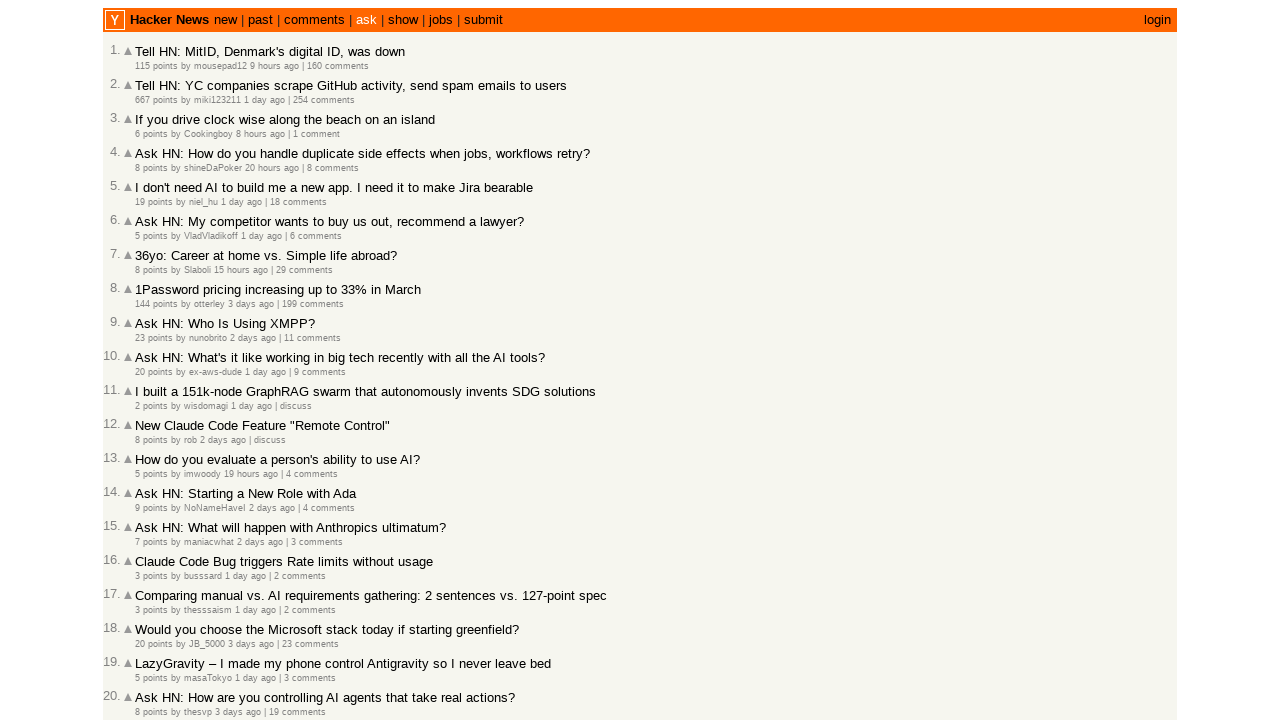

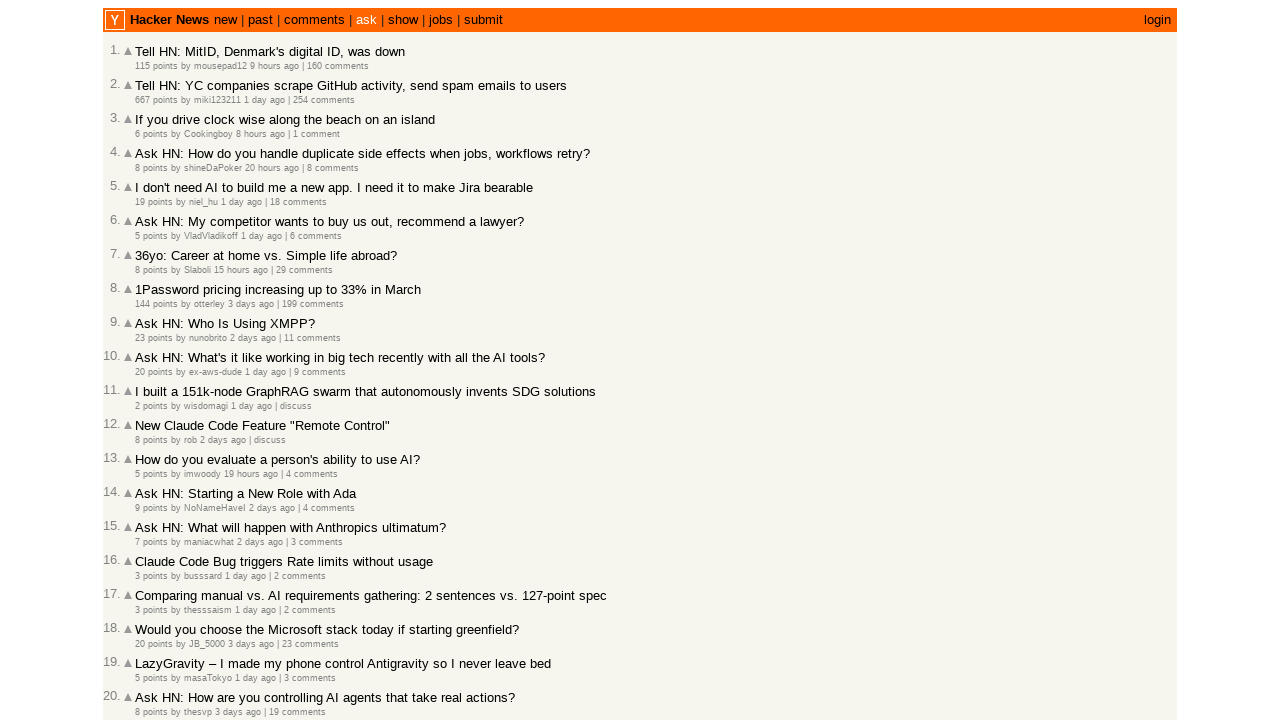